Tests a math form by extracting a value from the page, calculating a logarithmic expression, filling the result into an input field, checking a checkbox, selecting a radio button, and submitting the form.

Starting URL: https://suninjuly.github.io/math.html

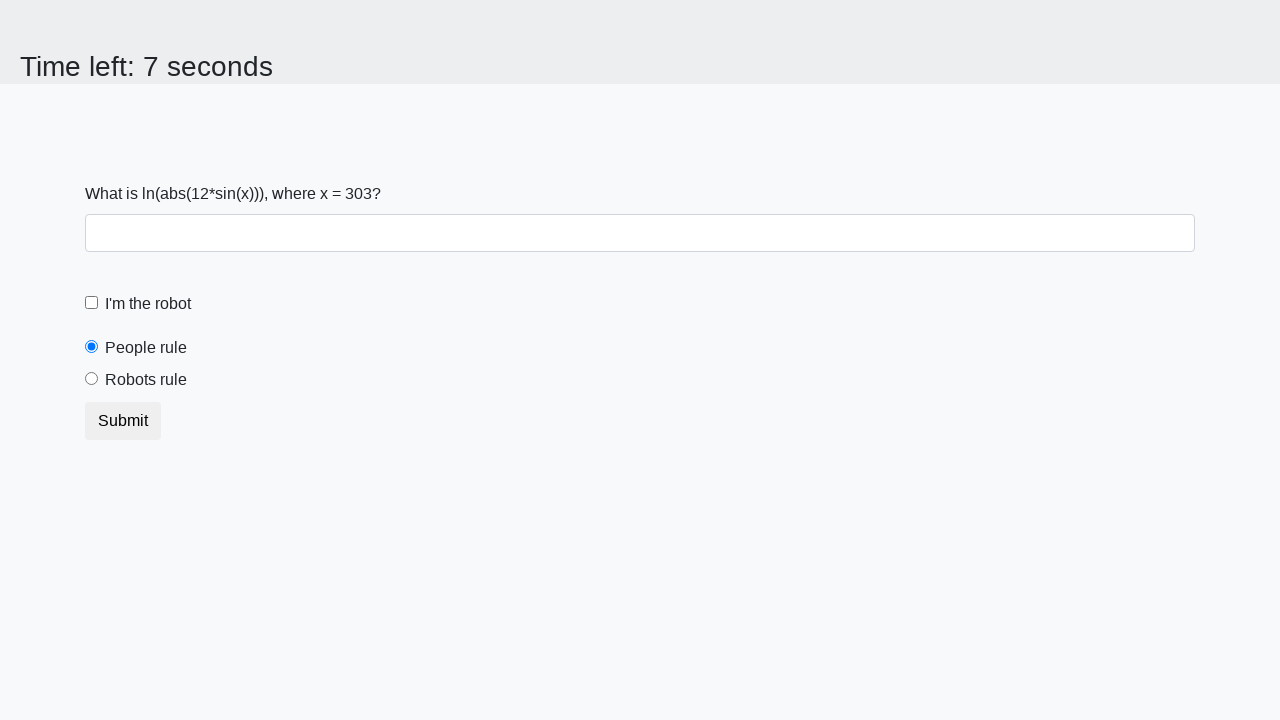

Extracted x value from page element
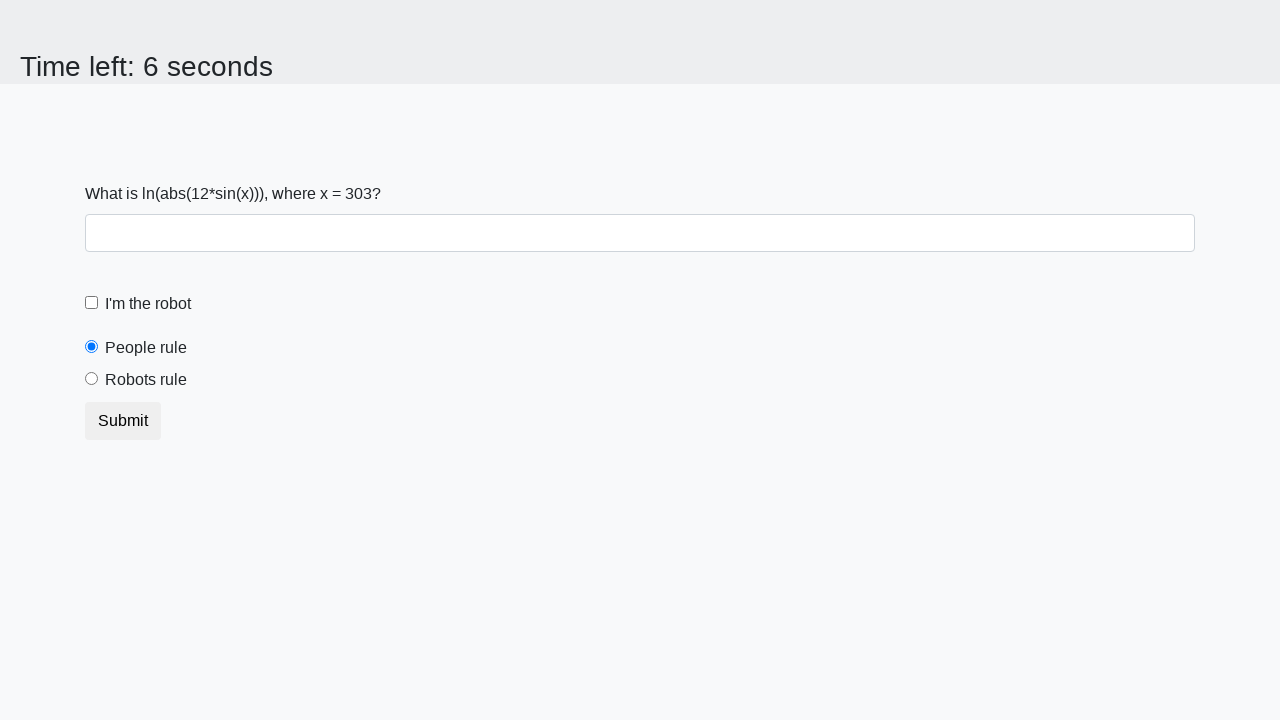

Calculated logarithmic expression result: 2.471449005387444
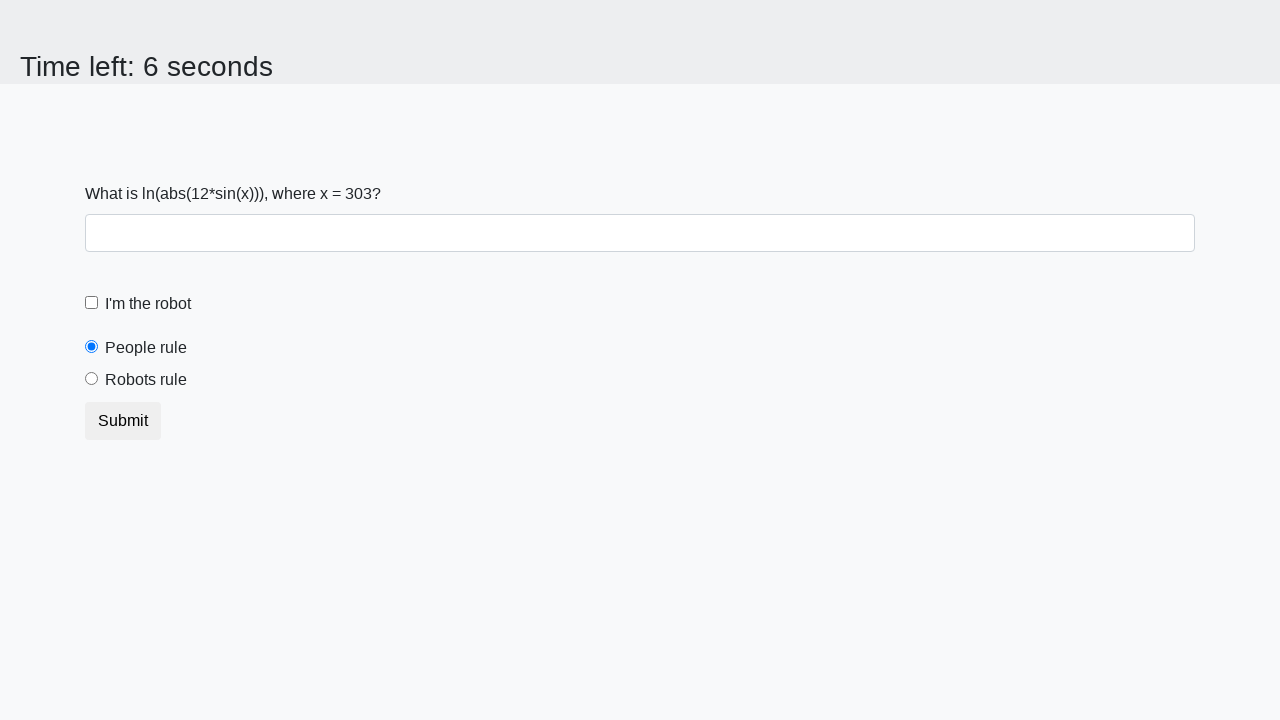

Filled input field with calculated result on div.container div.form-group input.form-control
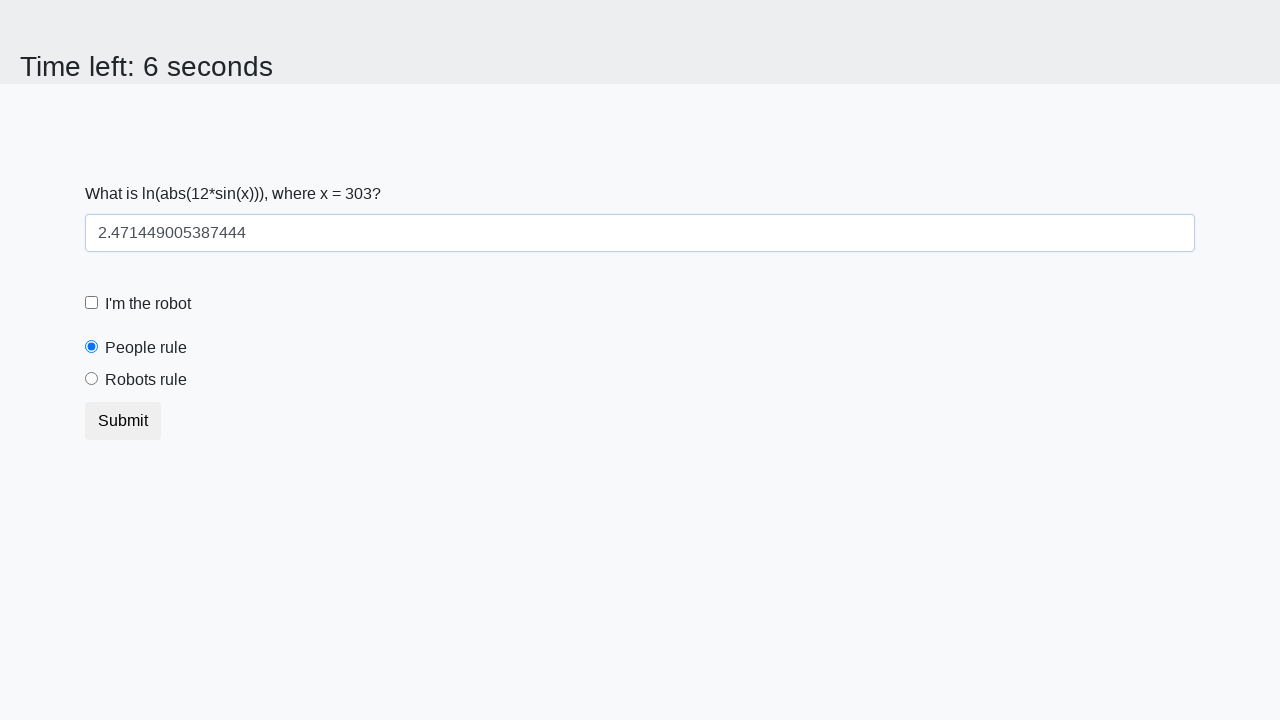

Checked the checkbox at (92, 303) on div.form-check [type='checkbox']
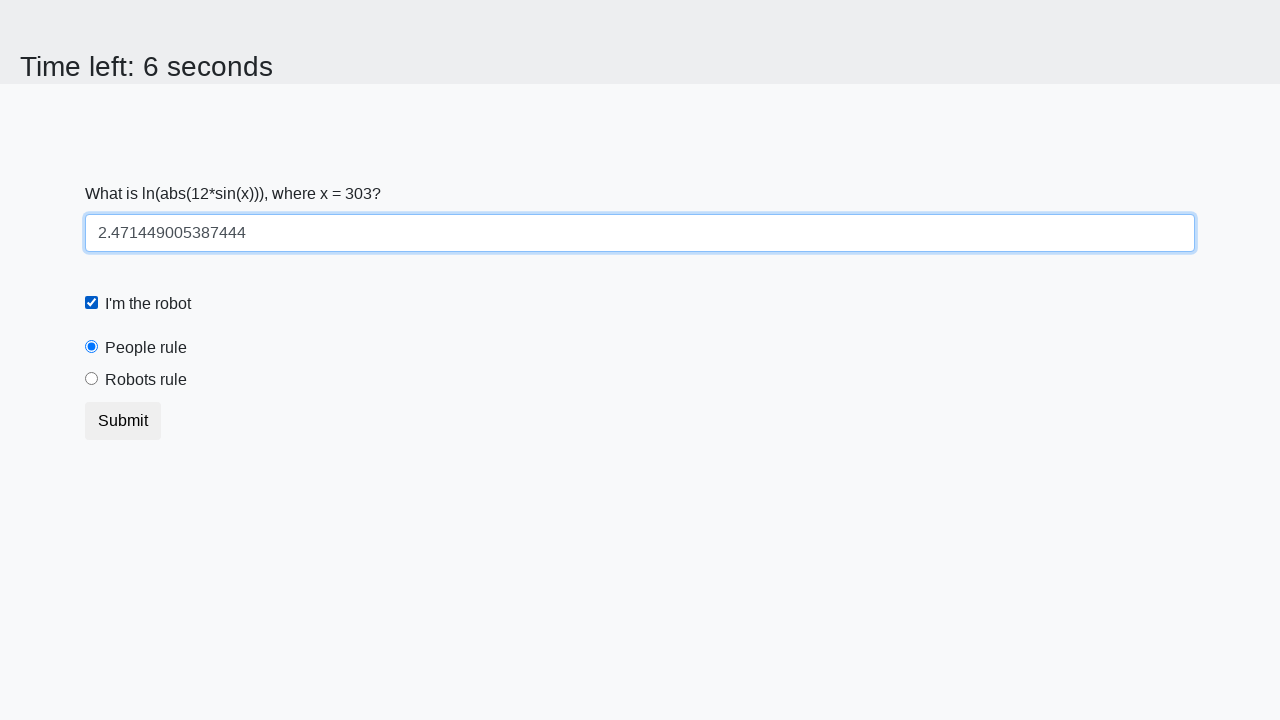

Selected 'robots' radio button at (92, 379) on [name='ruler'][value='robots']
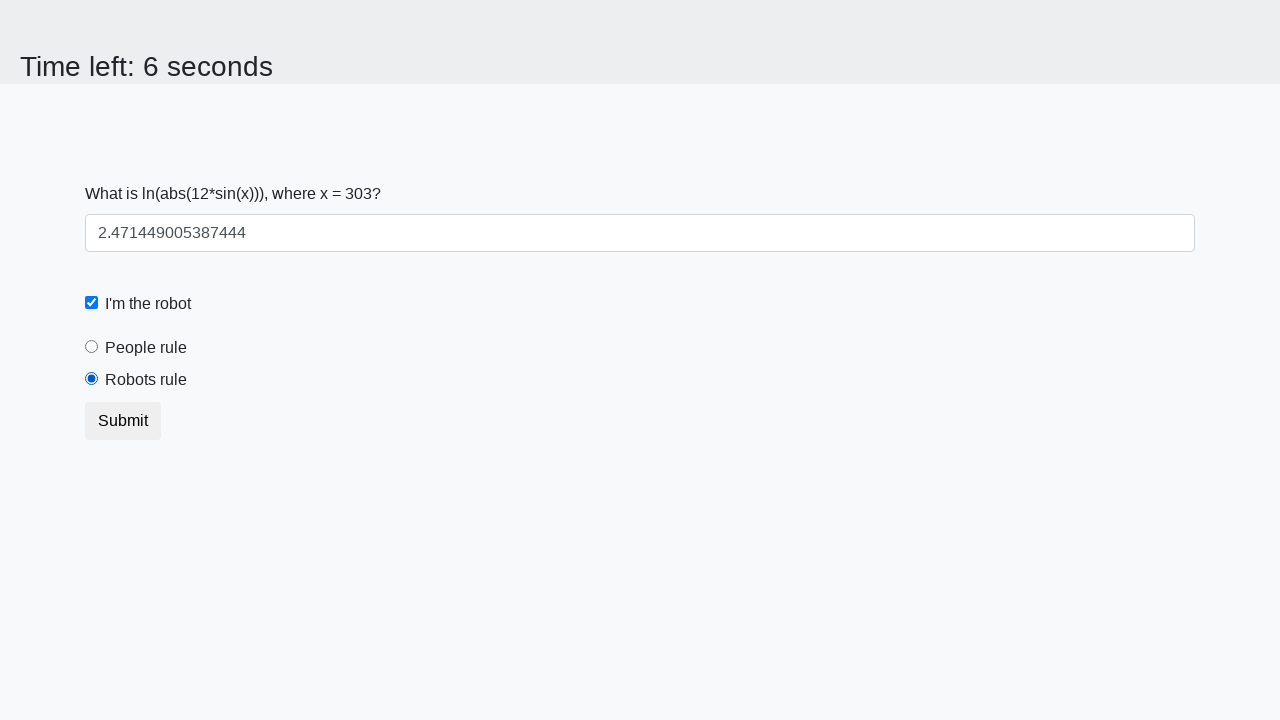

Submitted the form at (123, 421) on form > [type='submit']
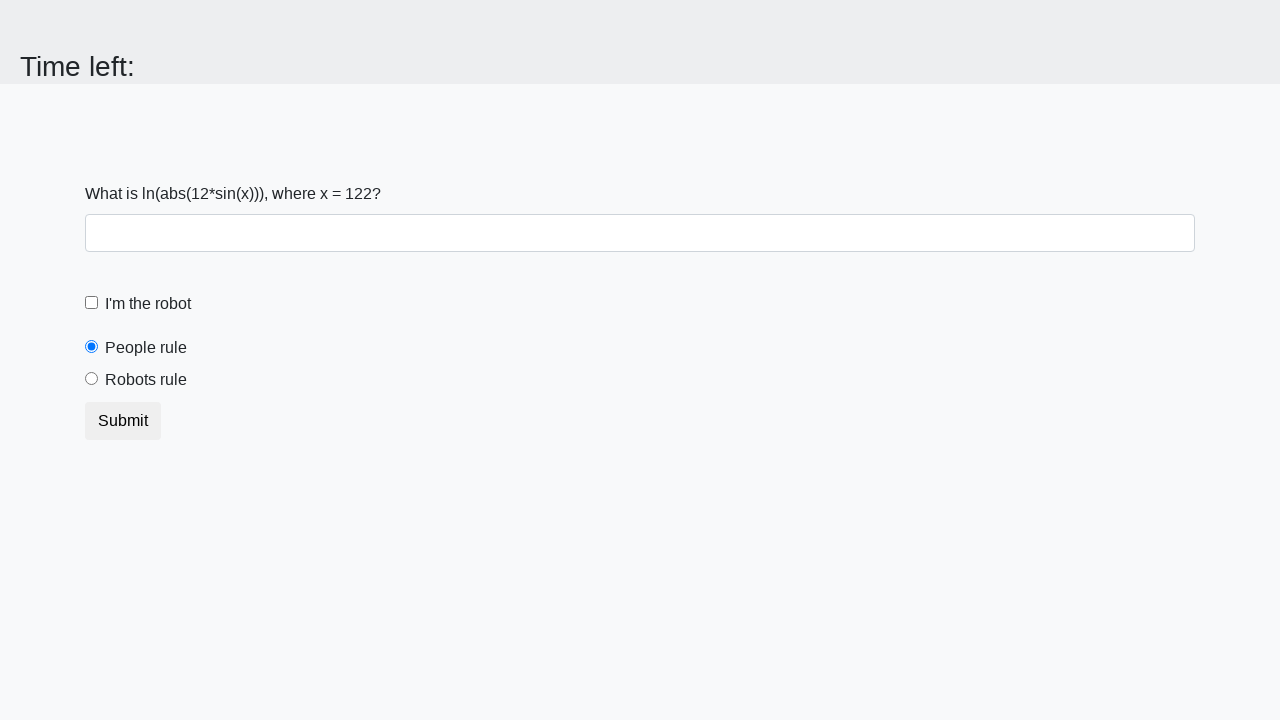

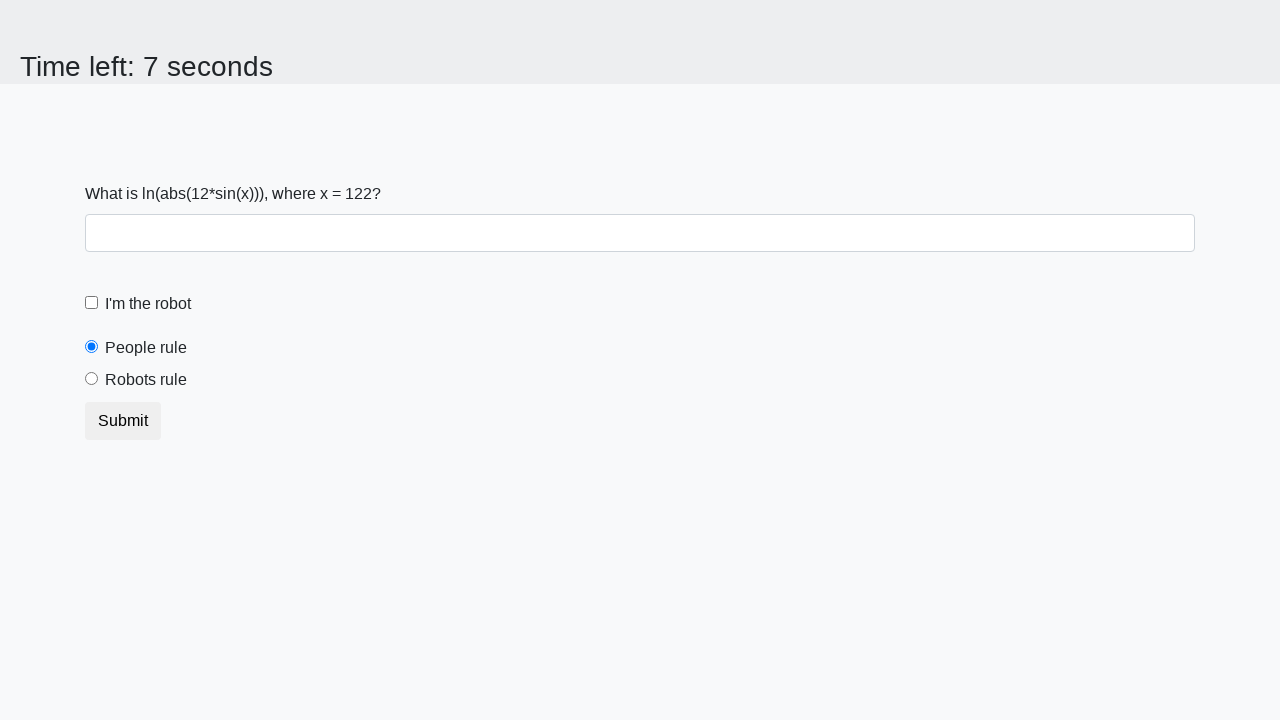